Tests password length validation by entering passwords shorter than minimum required length

Starting URL: https://alada.vn/tai-khoan/dang-ky.html

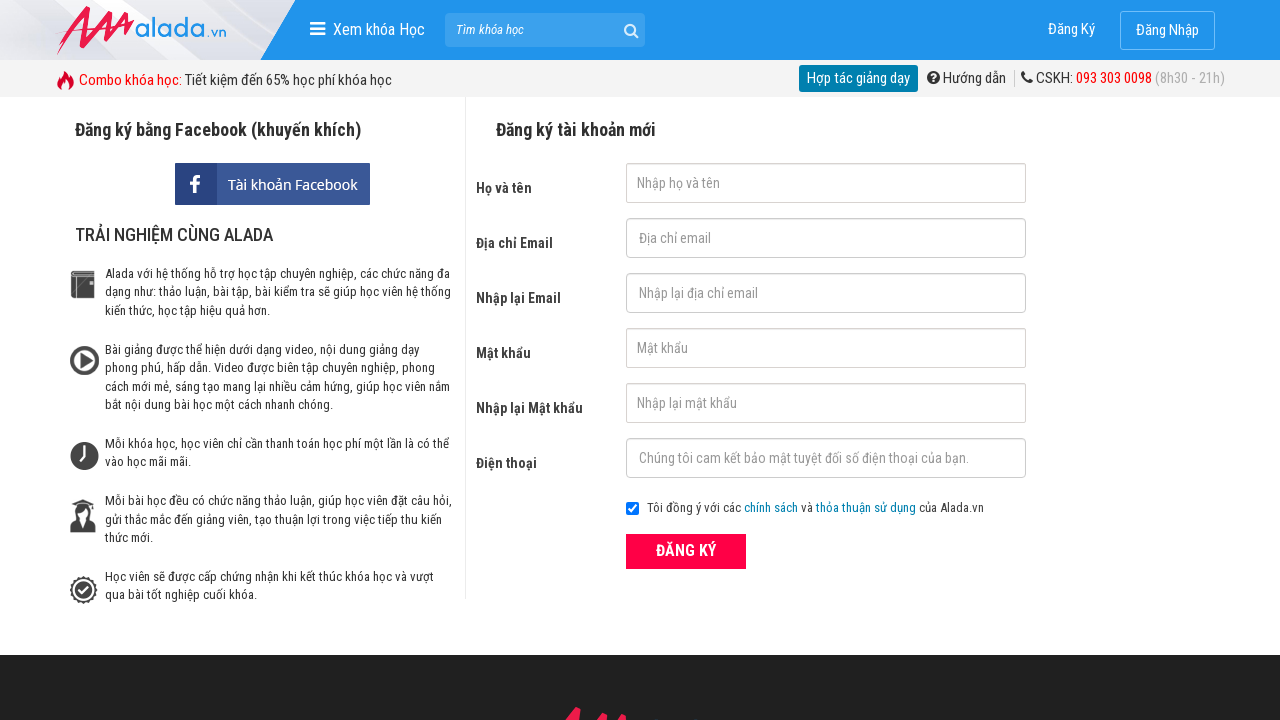

Filled first name field with 'Mia' on #txtFirstname
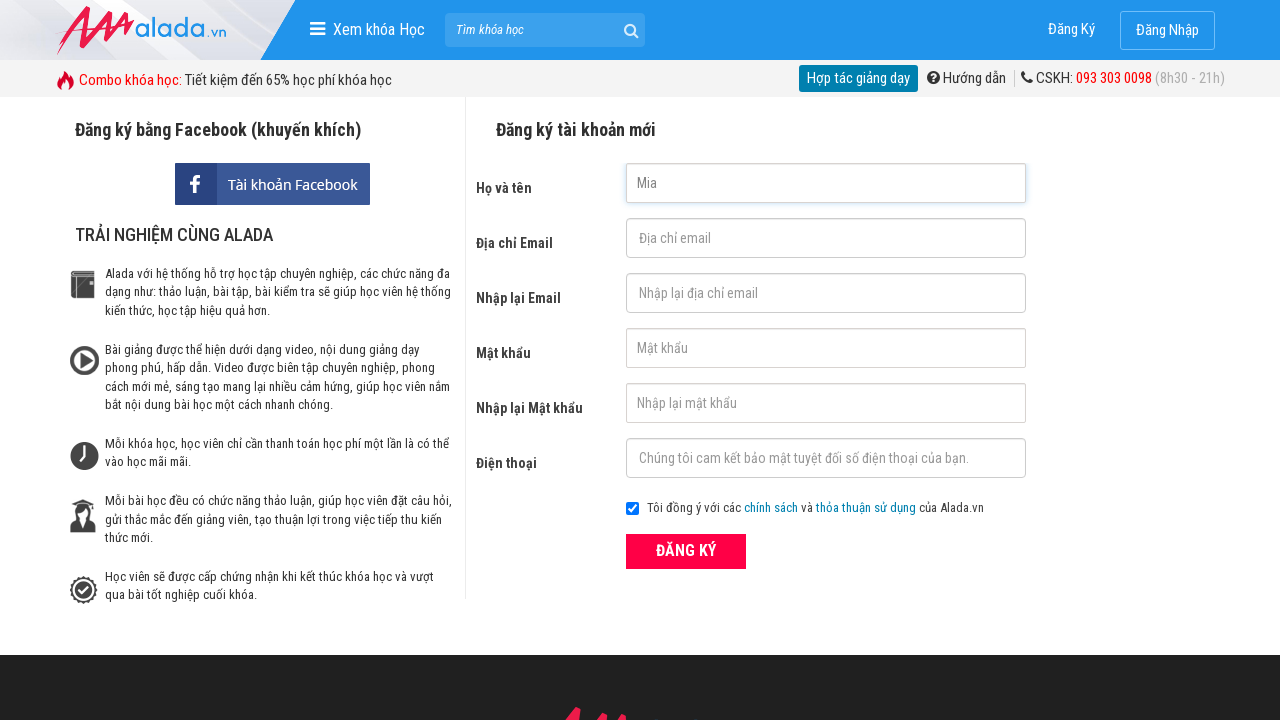

Filled email field with 'mama@mana.com' on #txtEmail
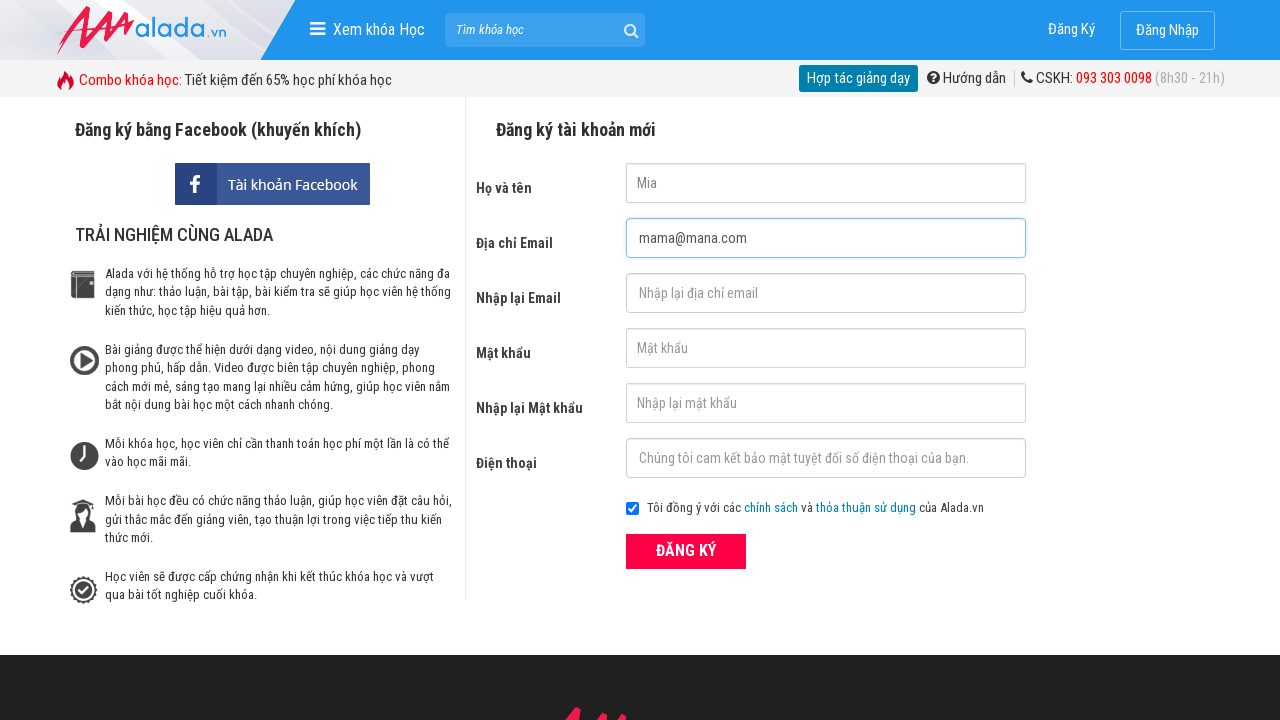

Filled confirm email field with 'mama@mana.com' on #txtCEmail
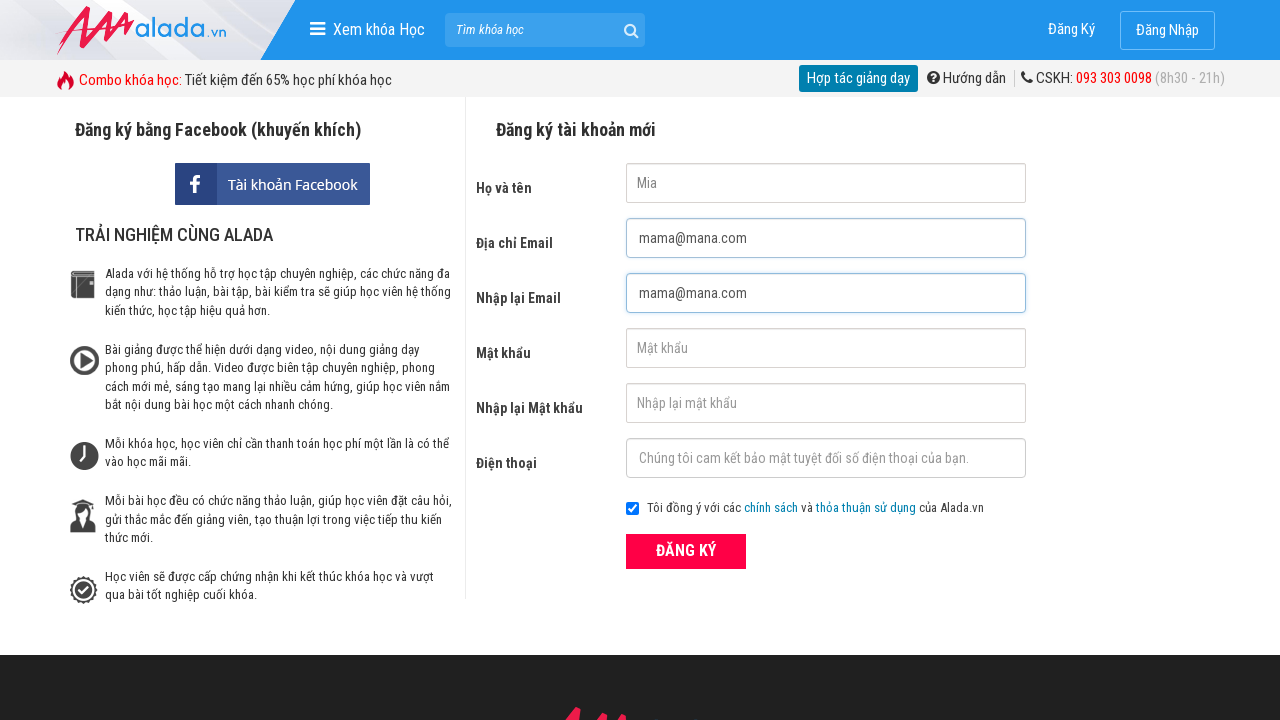

Filled password field with short password 'mia' (below minimum length) on #txtPassword
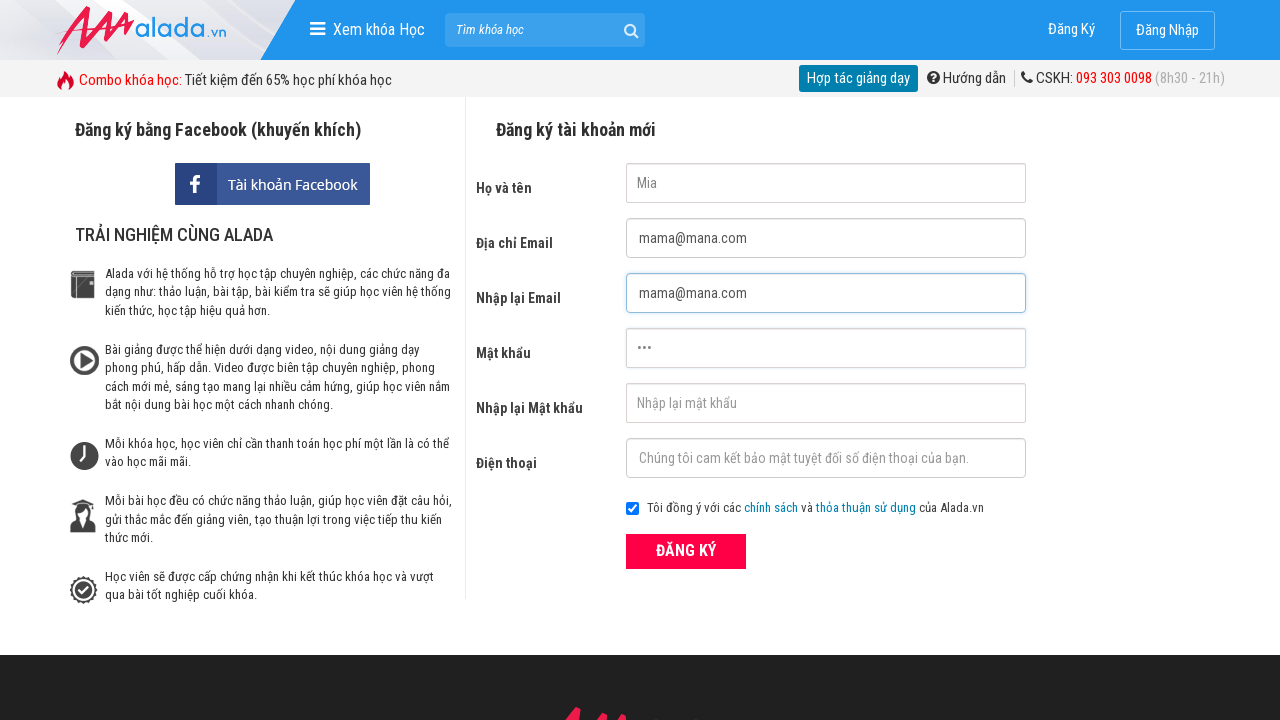

Filled confirm password field with short password 'mia' on #txtCPassword
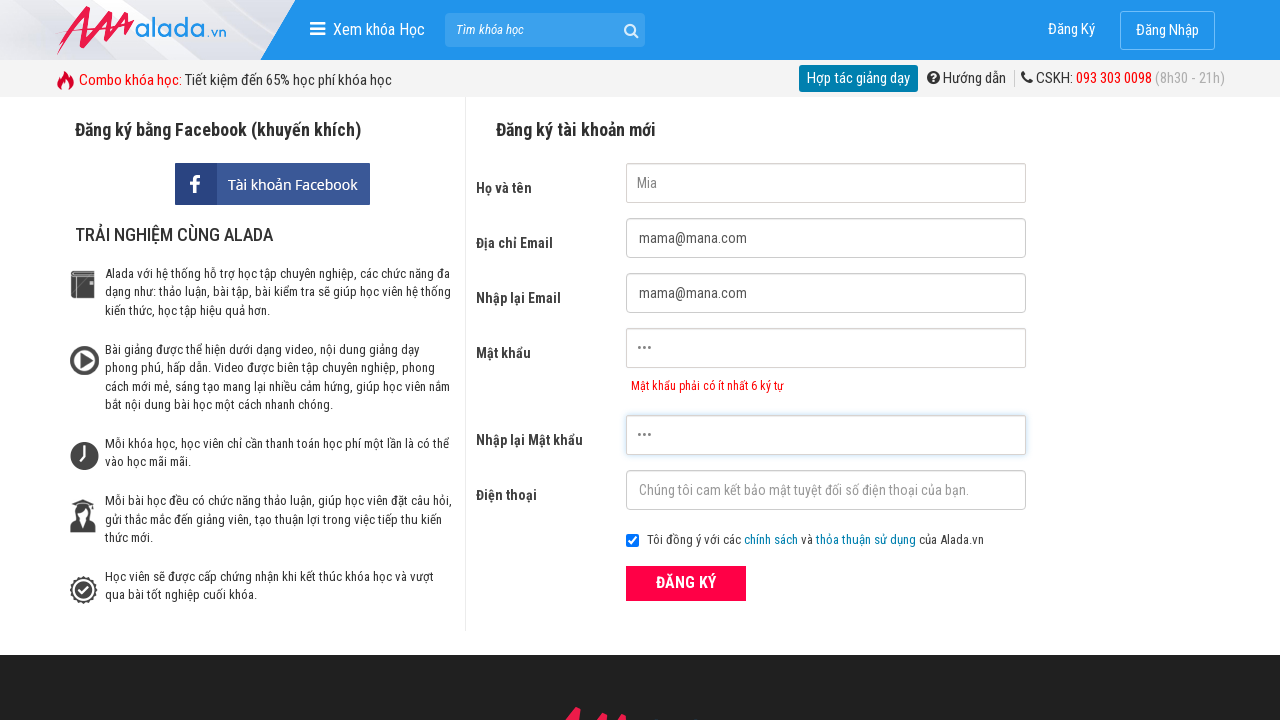

Filled phone number field with '0987666567' on #txtPhone
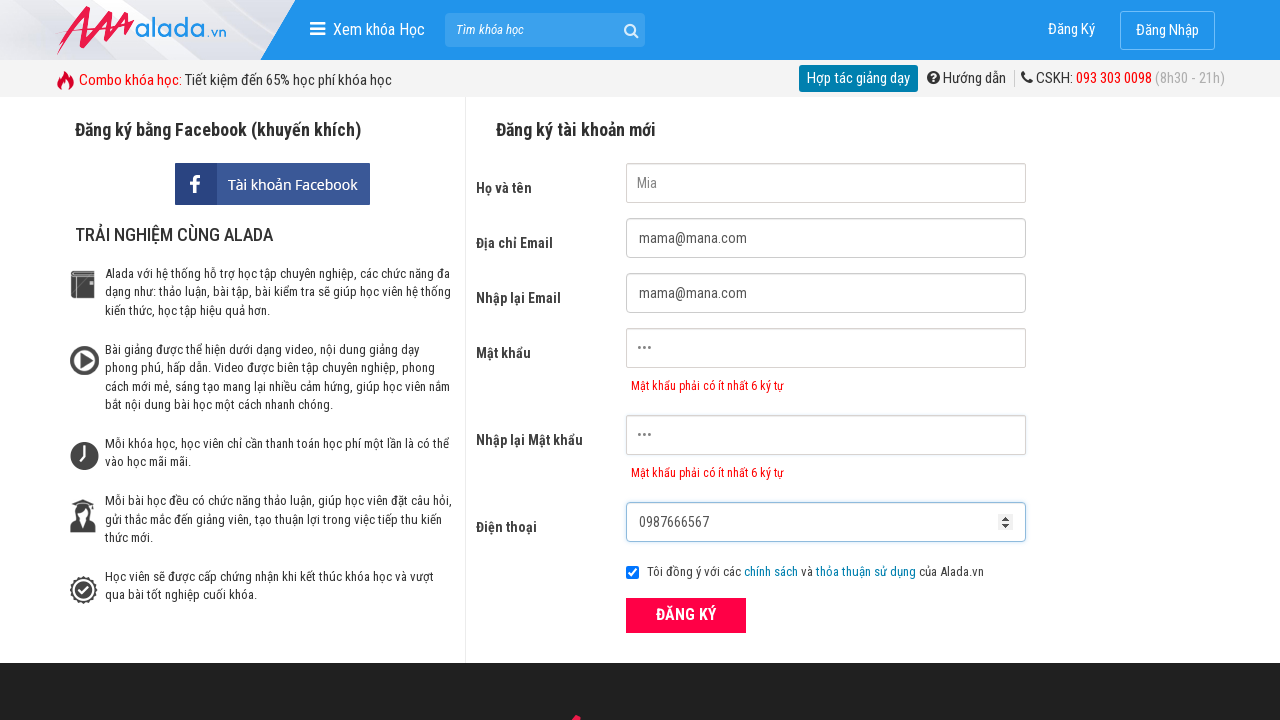

Clicked ĐĂNG KÝ (register) submit button at (686, 615) on xpath=//button[text() = 'ĐĂNG KÝ' and @type = 'submit']
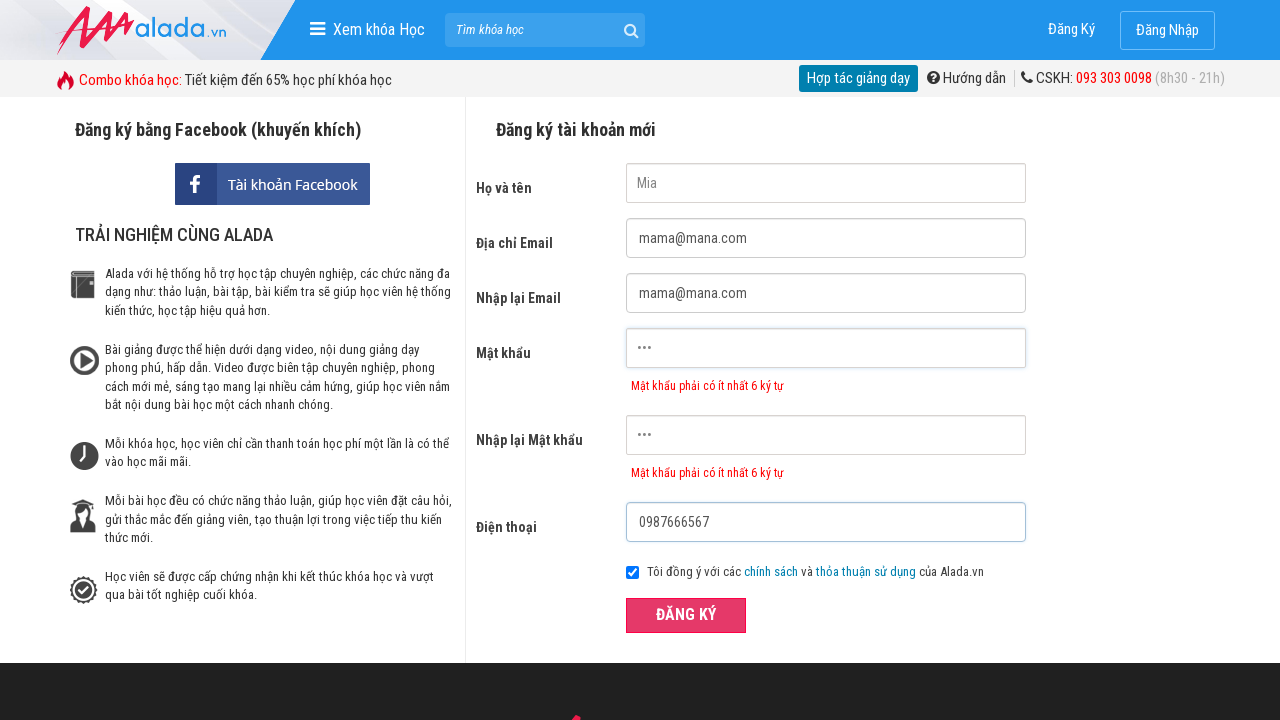

Password error message appeared, validating password length requirement
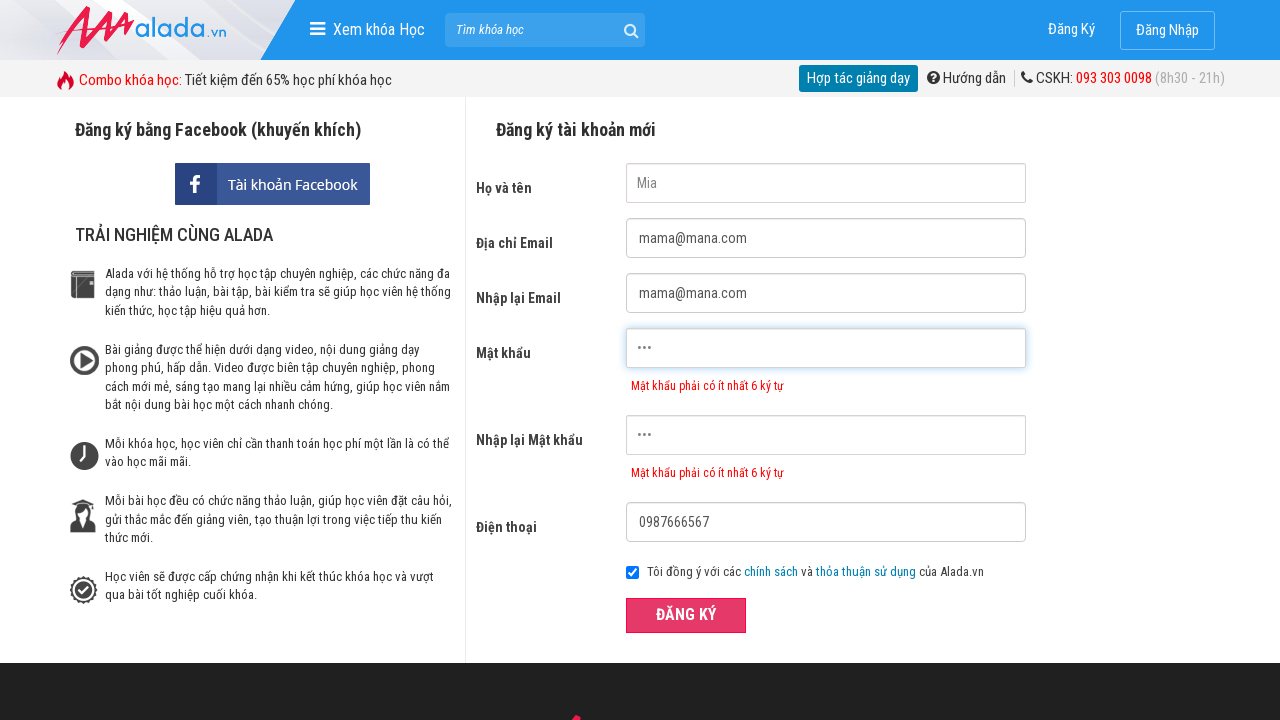

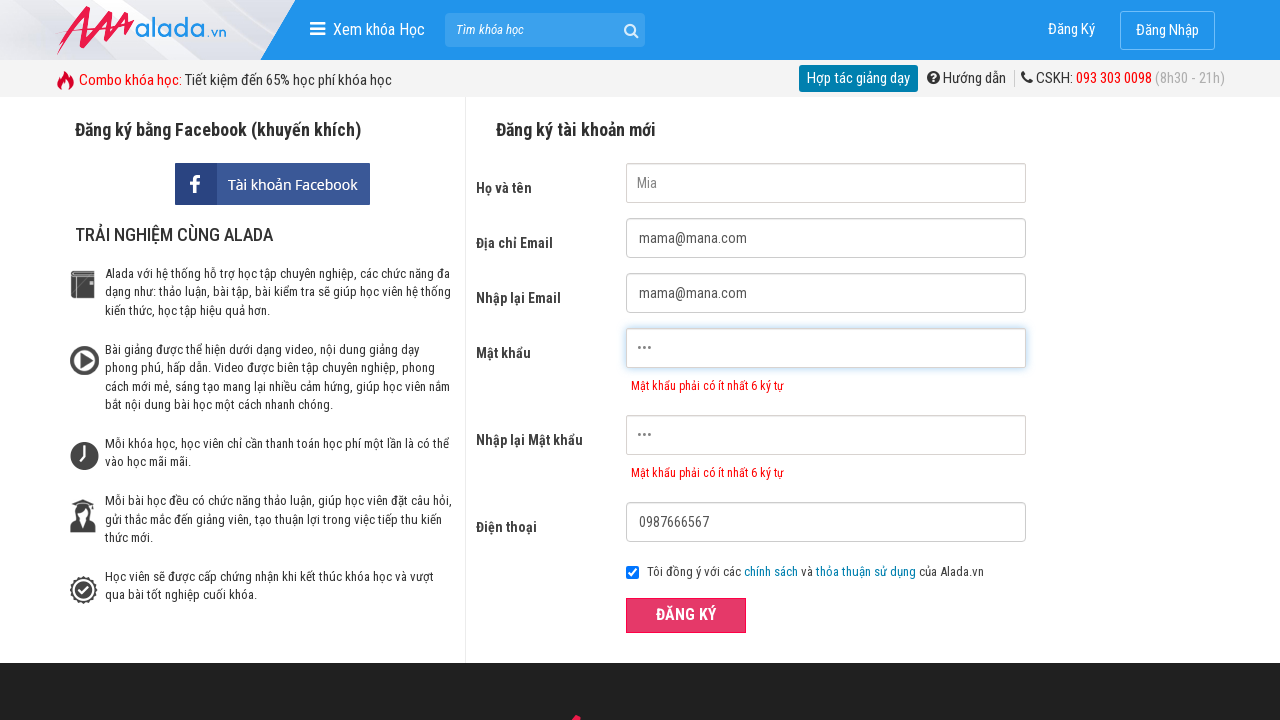